Tests drag and drop functionality by dragging column A to column B

Starting URL: https://the-internet.herokuapp.com/drag_and_drop

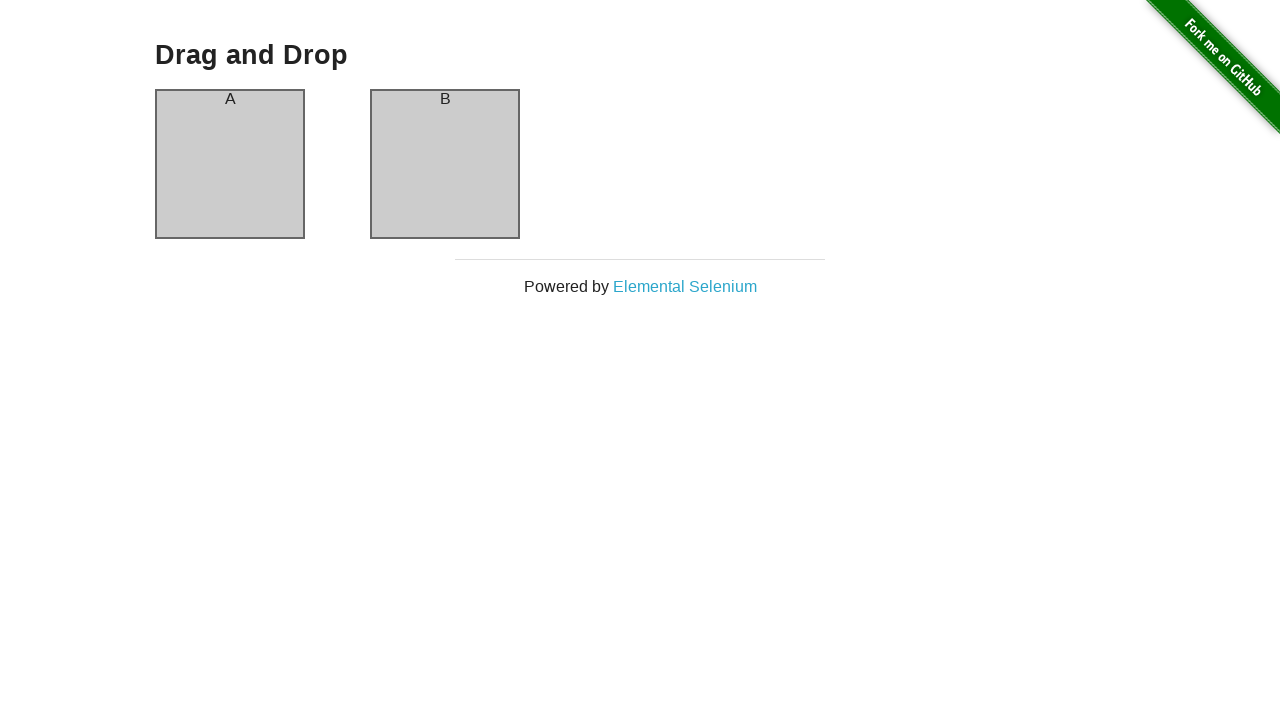

Located source element (column A)
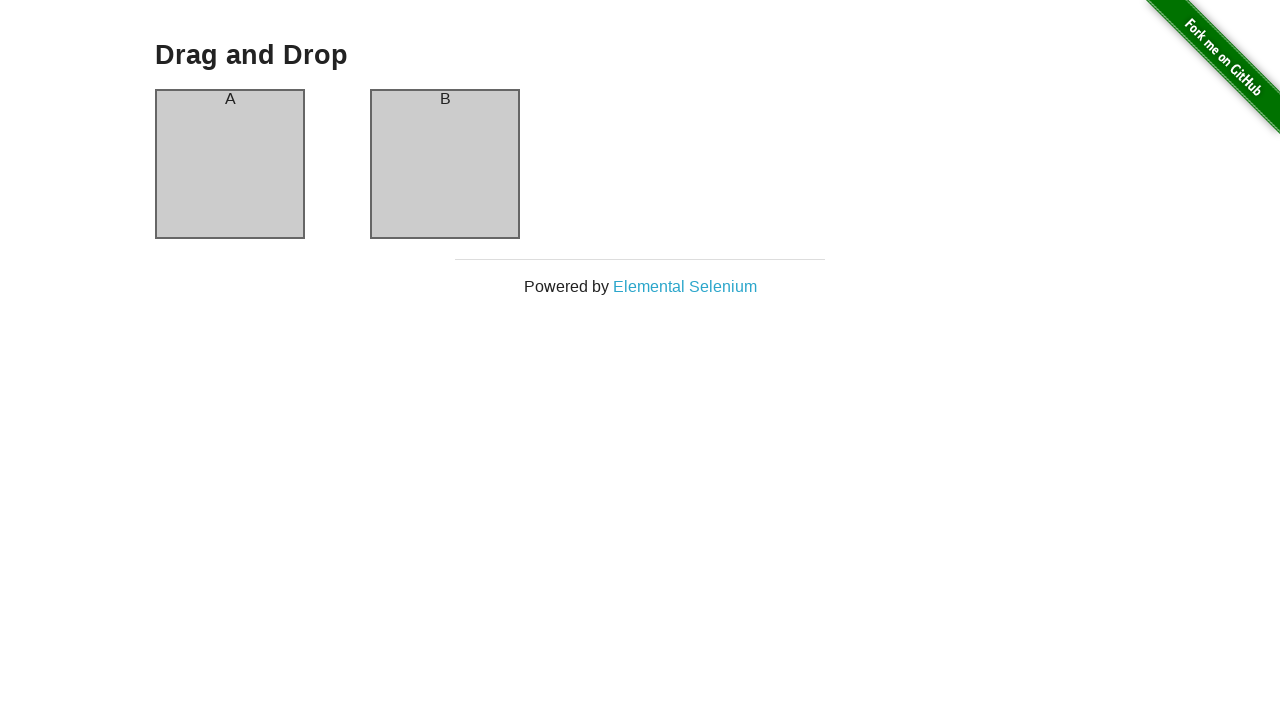

Located target element (column B)
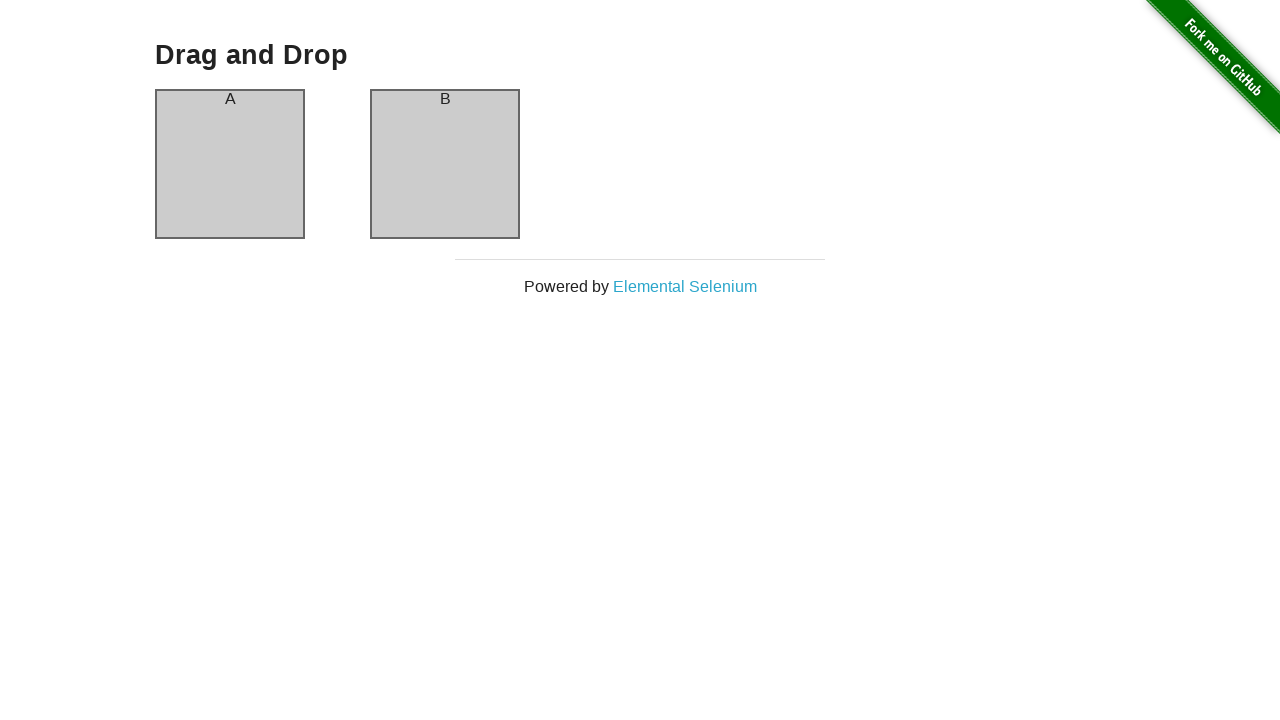

Dragged column A to column B at (445, 164)
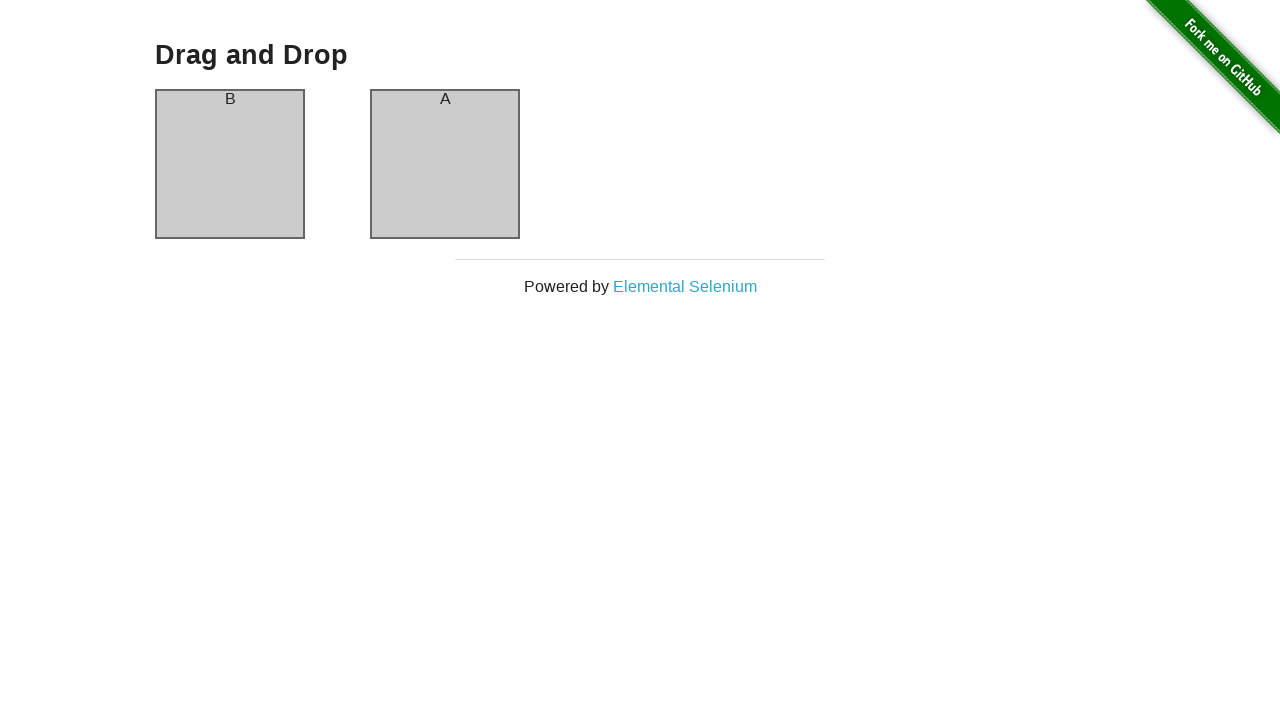

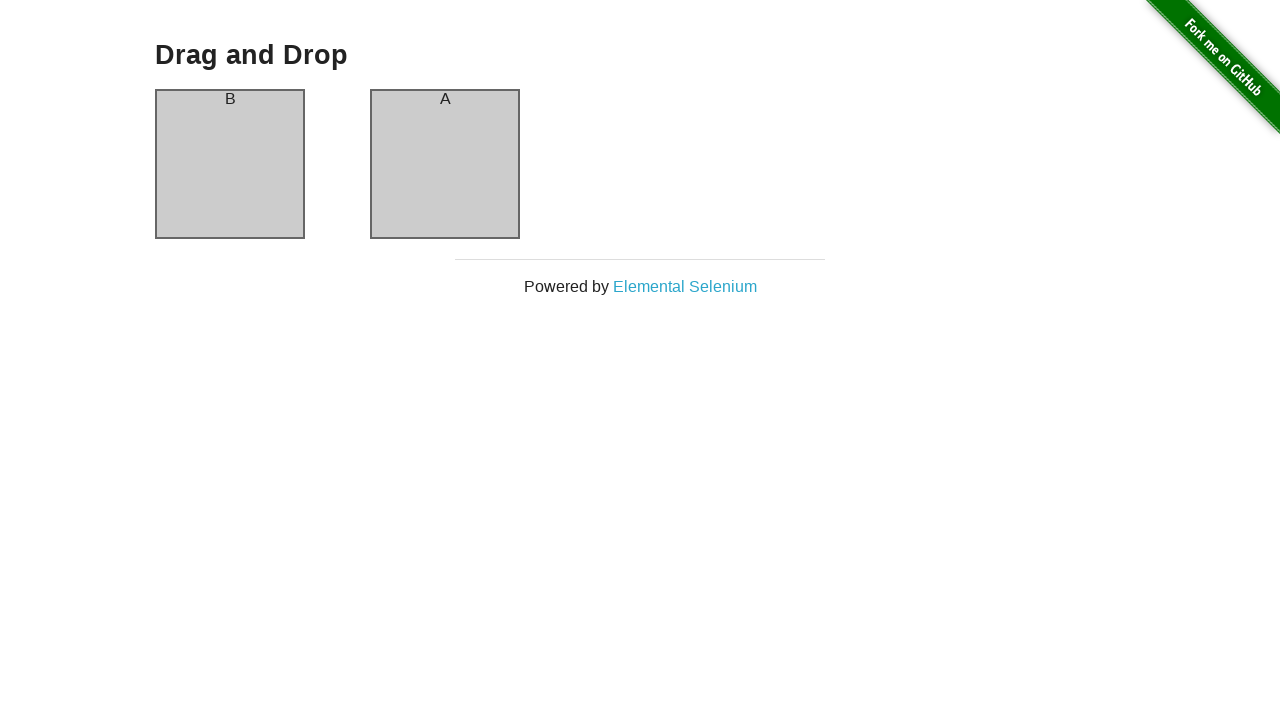